Tests the Typos page by navigating to it and verifying the page content loads

Starting URL: http://the-internet.herokuapp.com

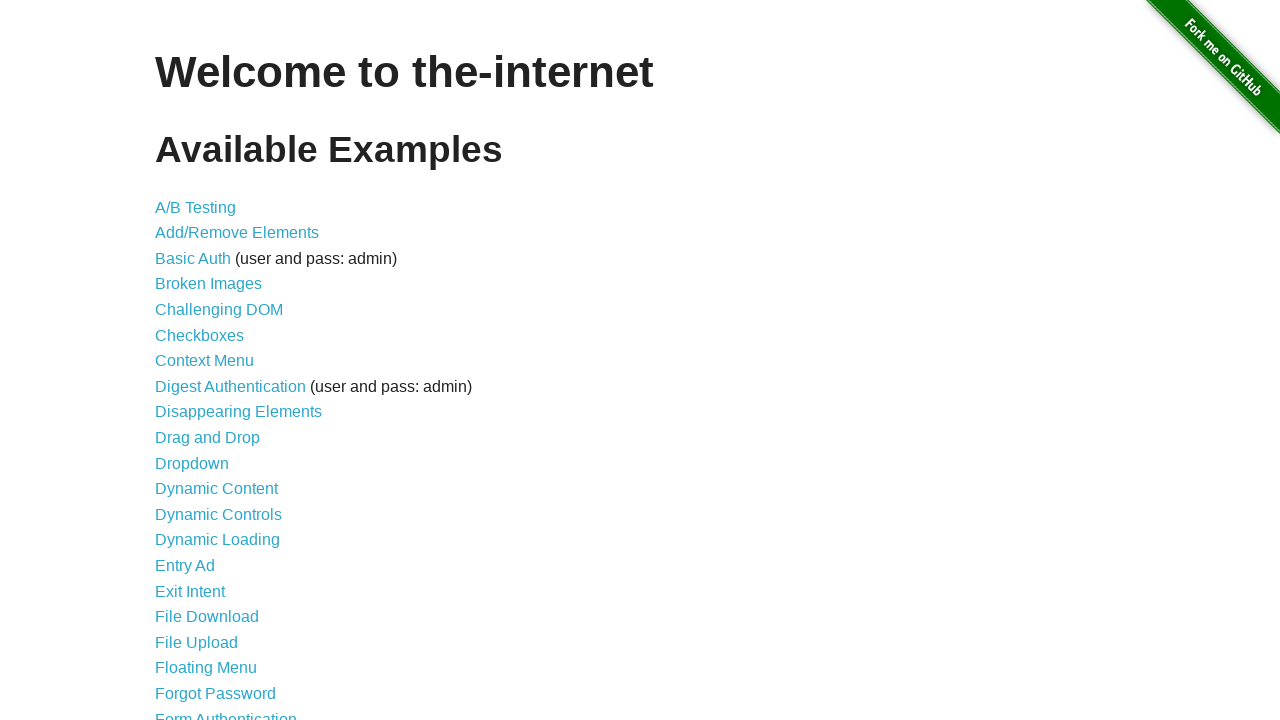

Clicked on Typos link at (176, 625) on a:has-text('Typos')
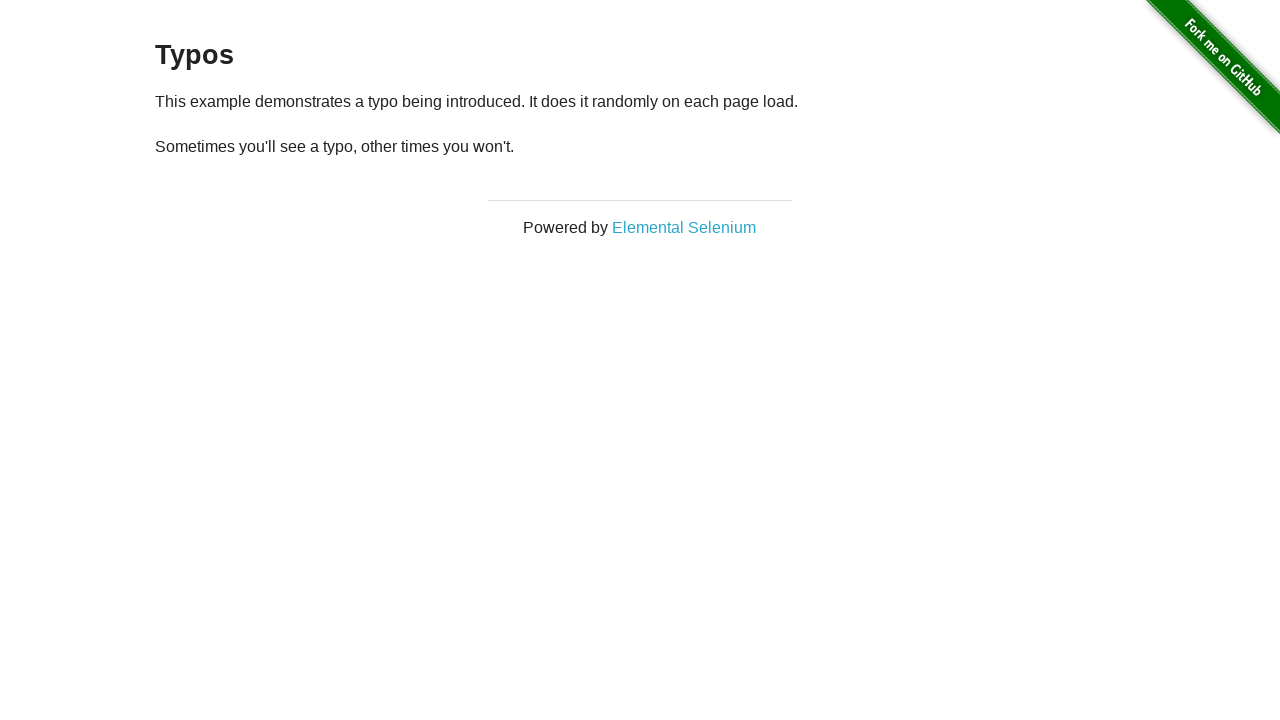

Typos page content loaded successfully
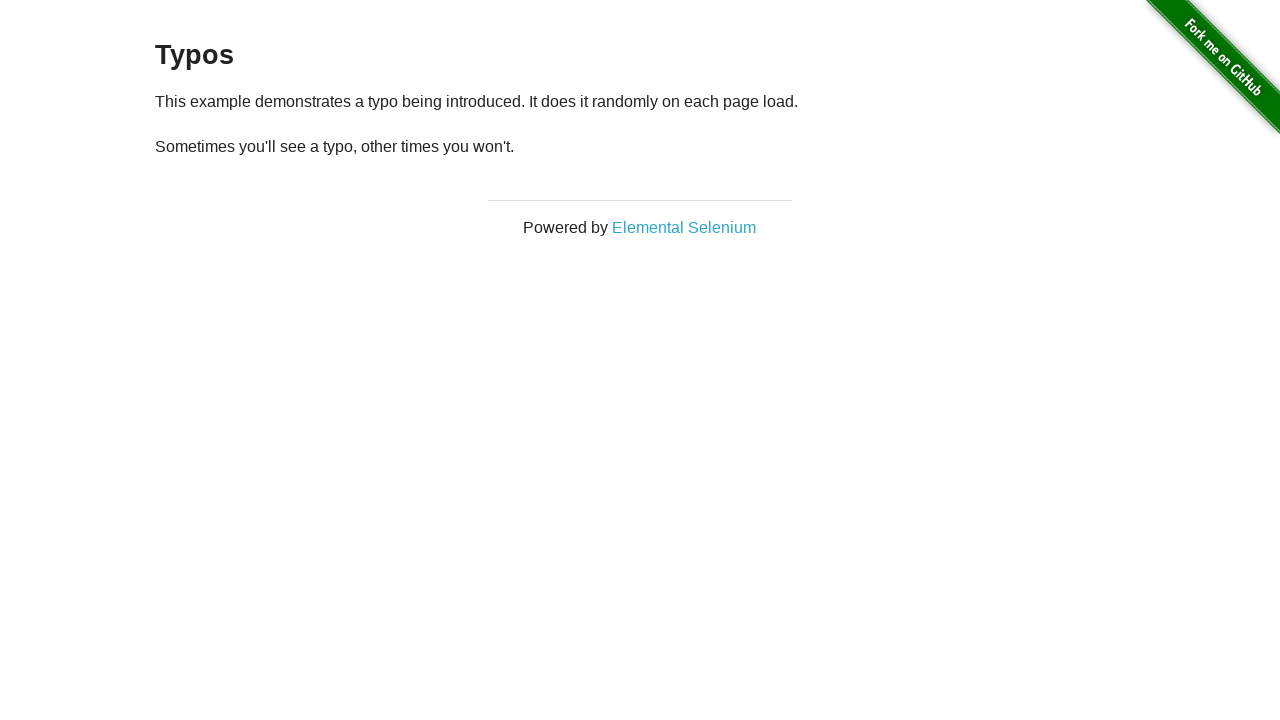

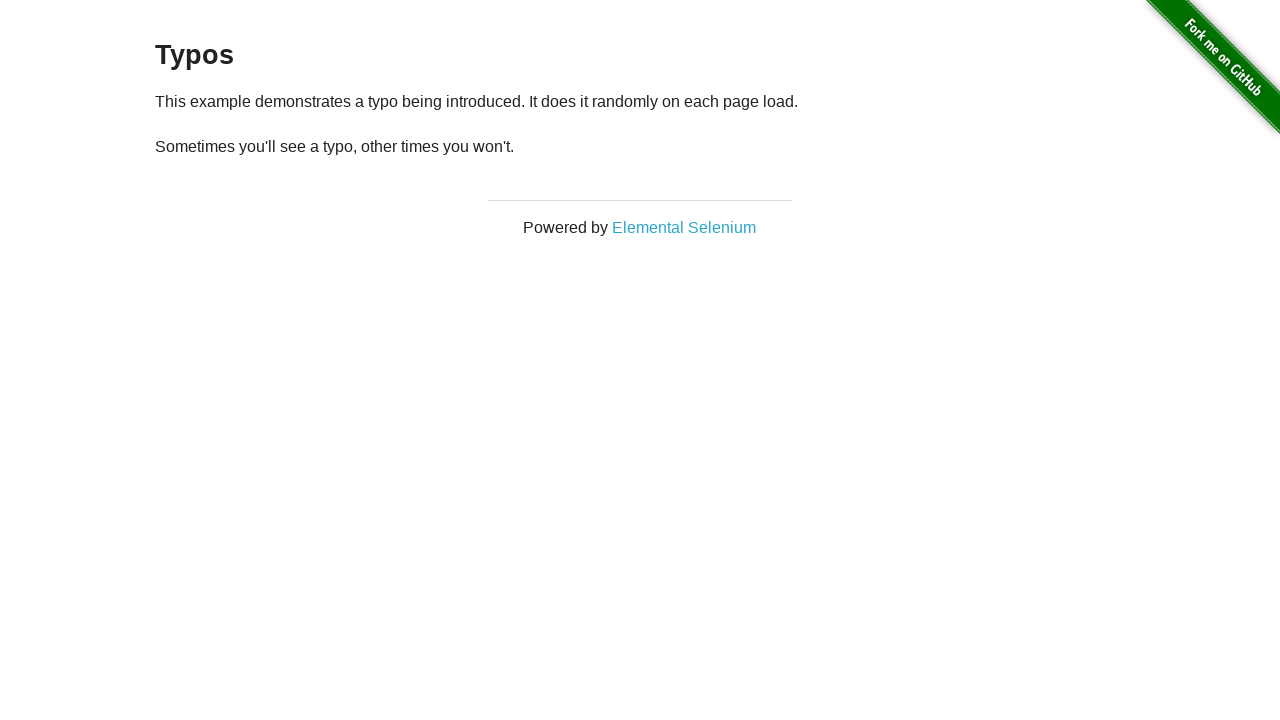